Navigates to the Training Support homepage, verifies the page title, clicks the "About Us" link, and verifies the About page title loads correctly.

Starting URL: https://training-support.net

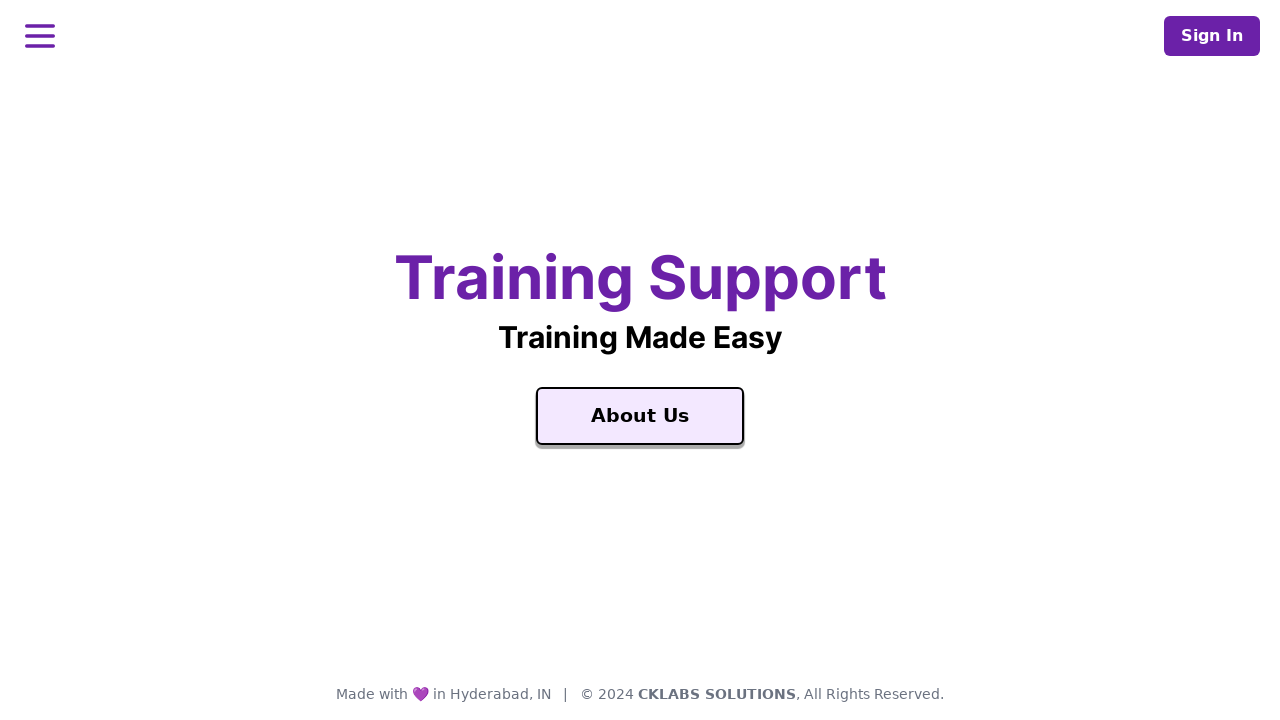

Navigated to Training Support homepage
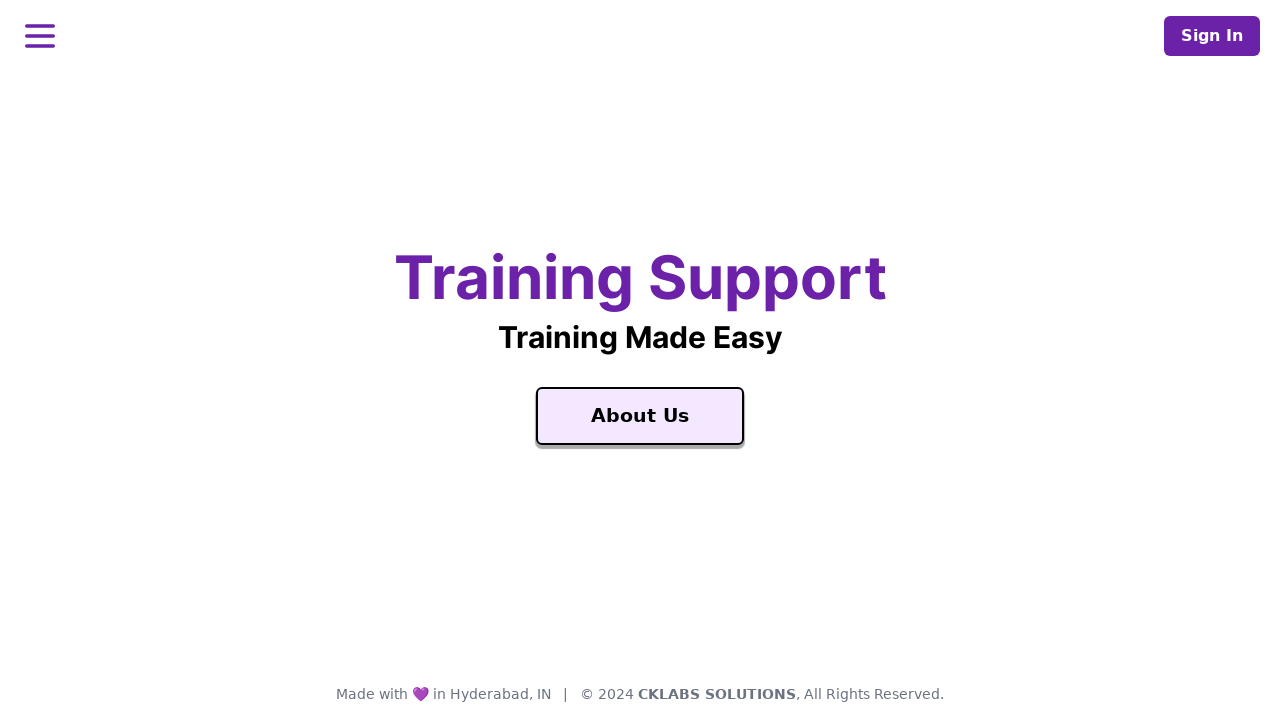

Verified homepage title is 'Training Support'
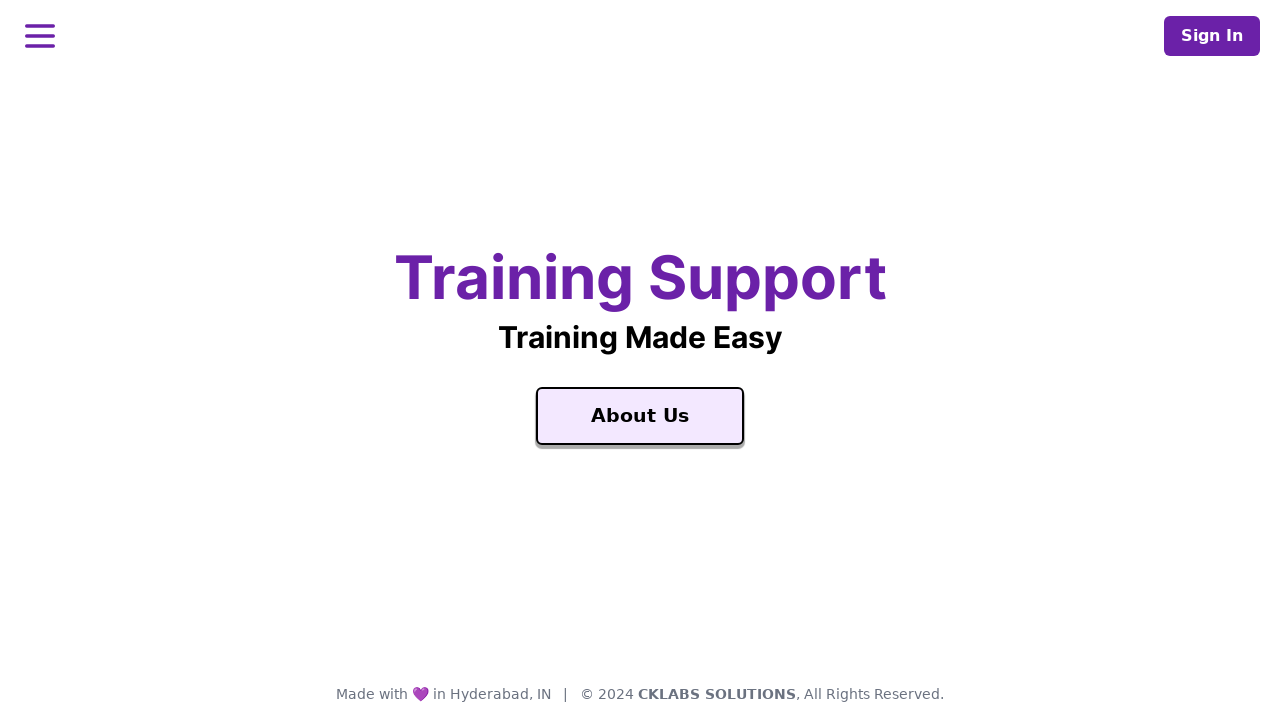

Clicked 'About Us' link at (640, 416) on text=About Us
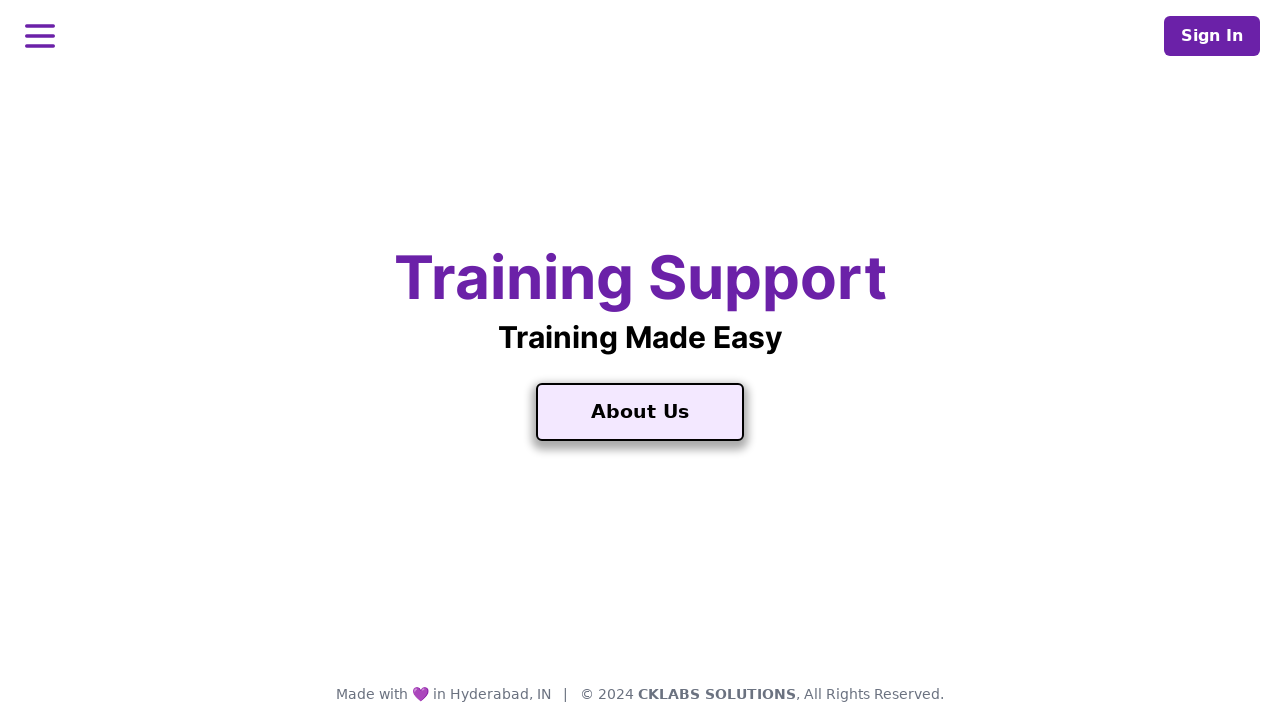

Waited for About page to fully load
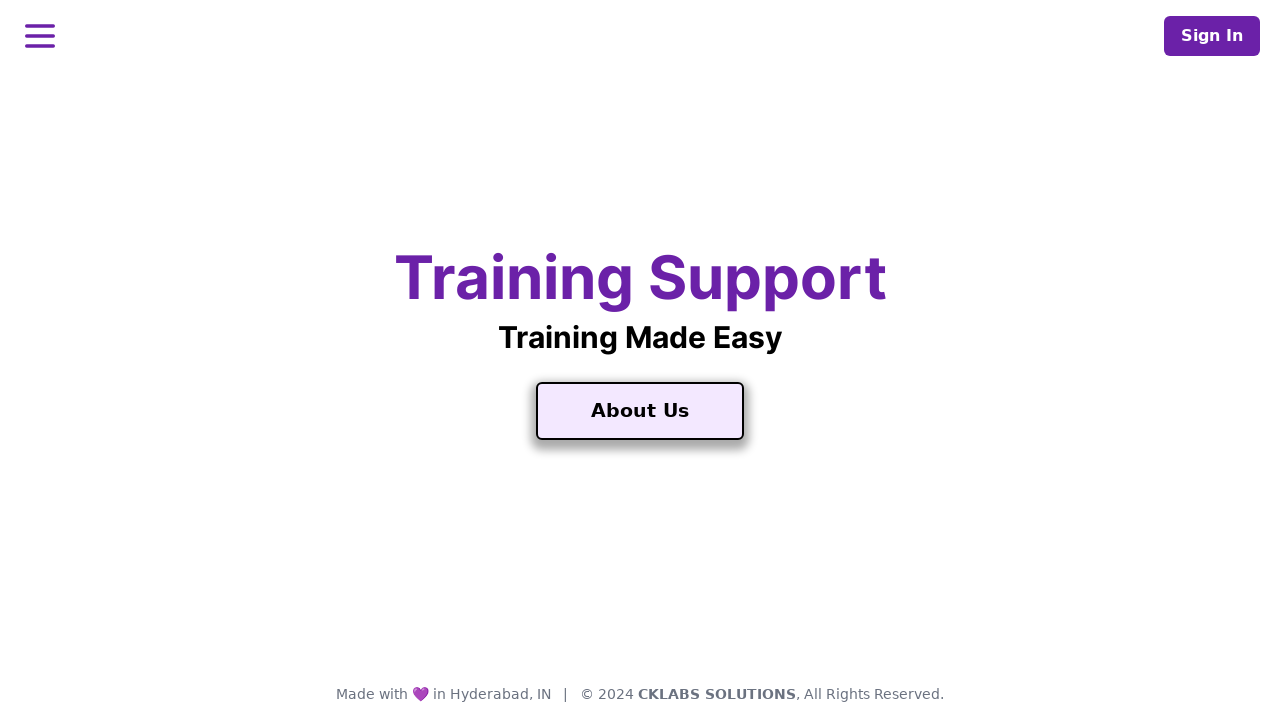

Verified About page title is 'About Training Support'
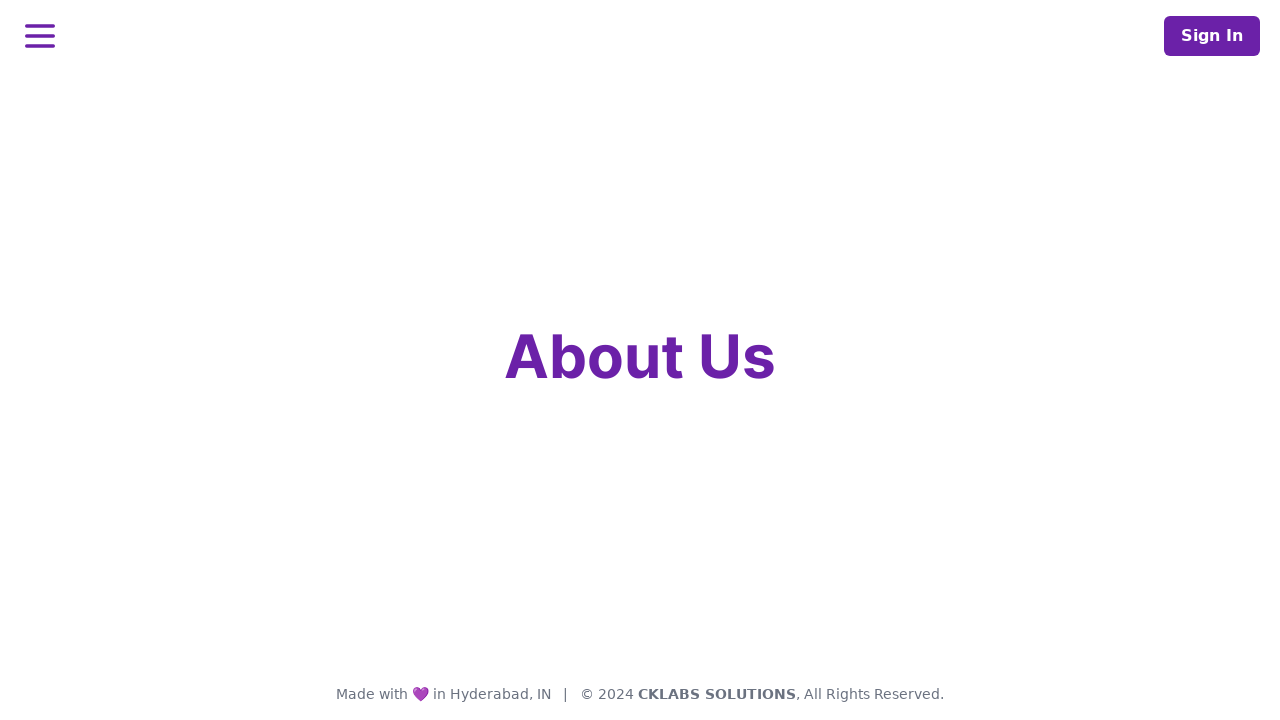

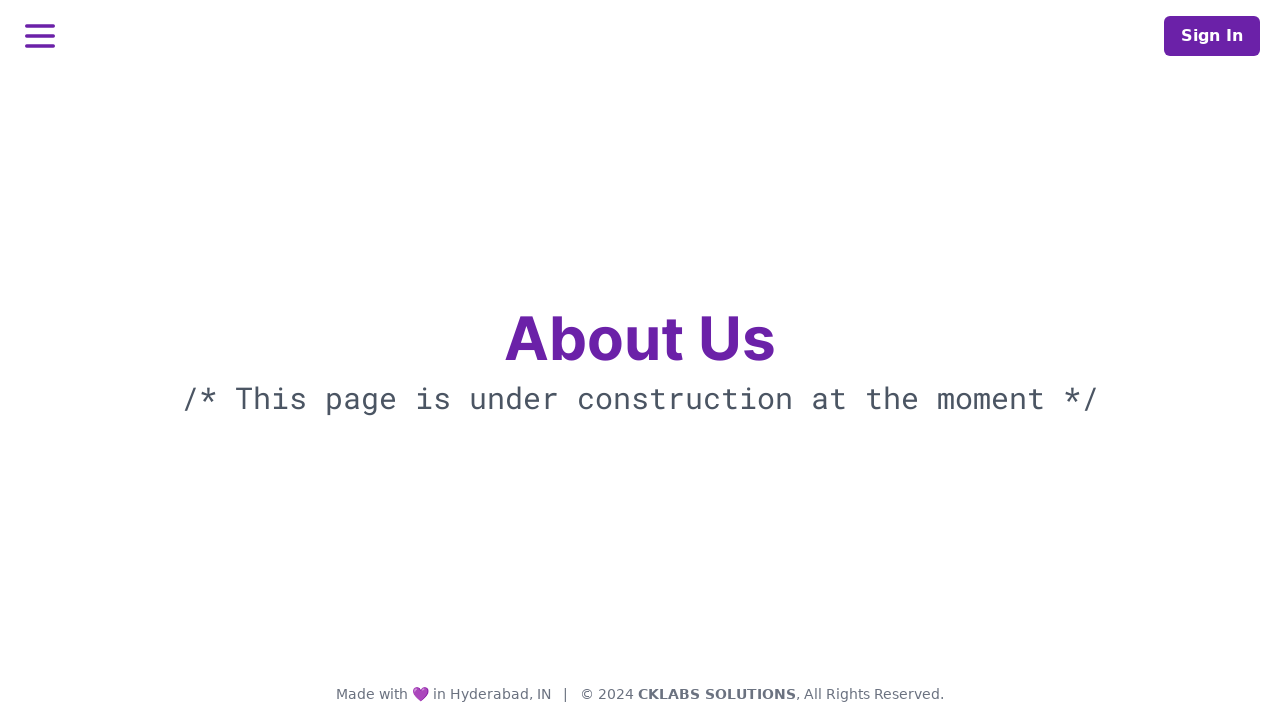